Tests dropdown selection by selecting an option using its visible text

Starting URL: https://automationtesting.co.uk/dropdown.html

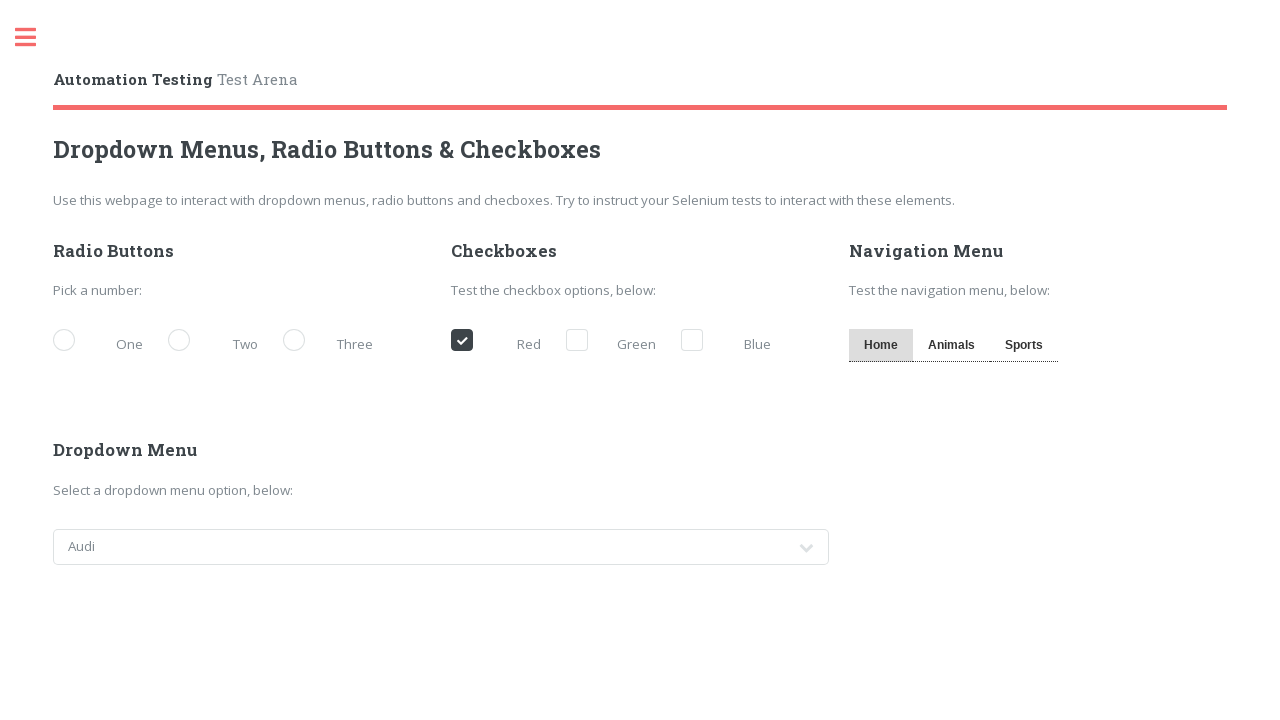

Navigated to dropdown test page
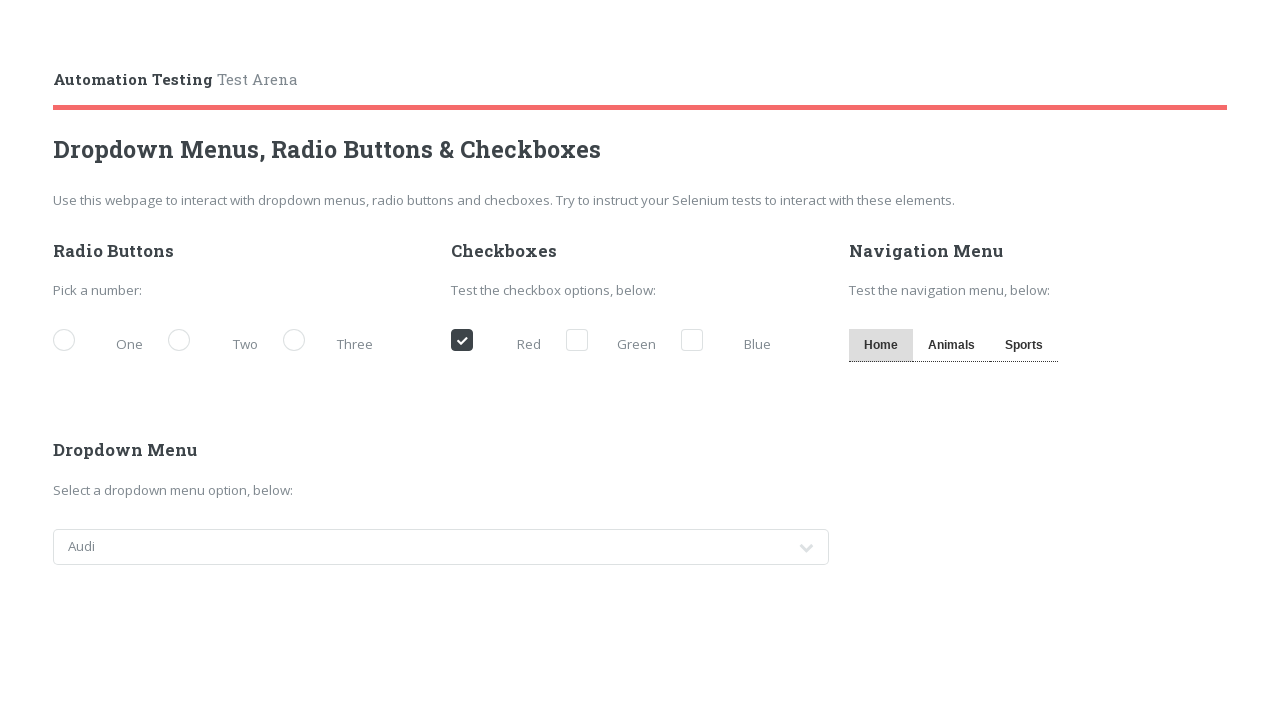

Selected 'Jeep' option from dropdown by visible text on #cars
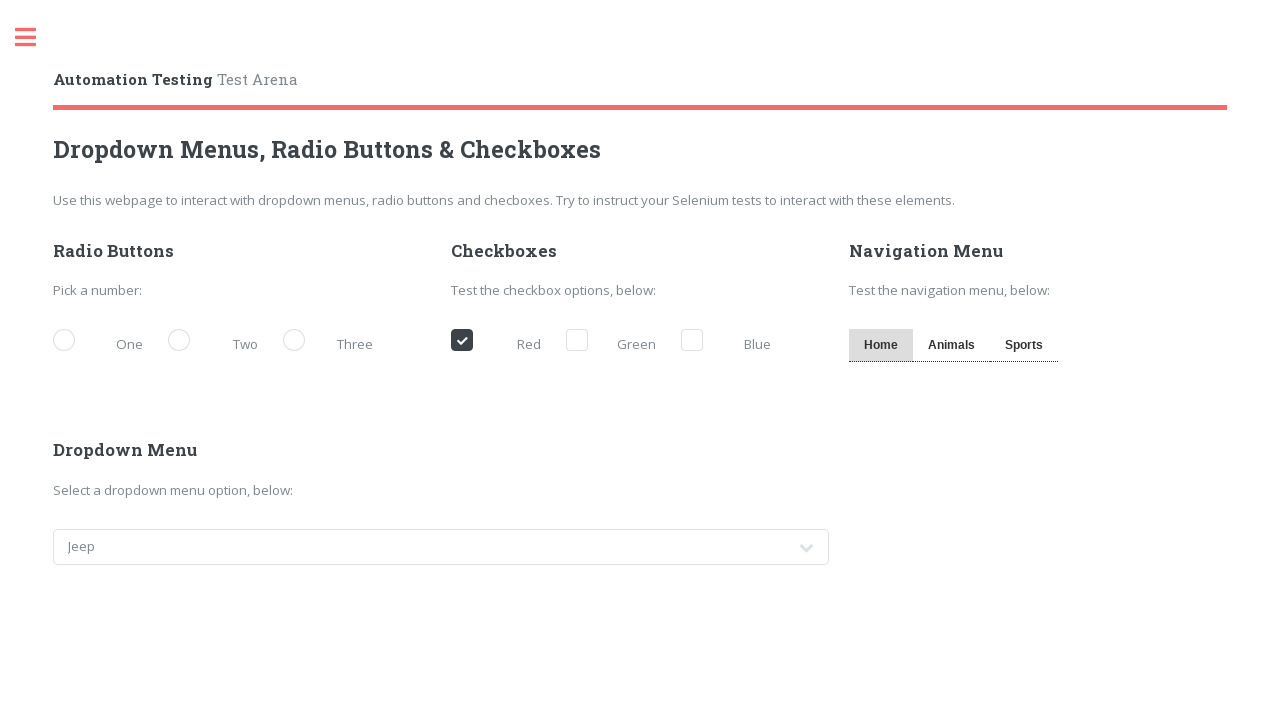

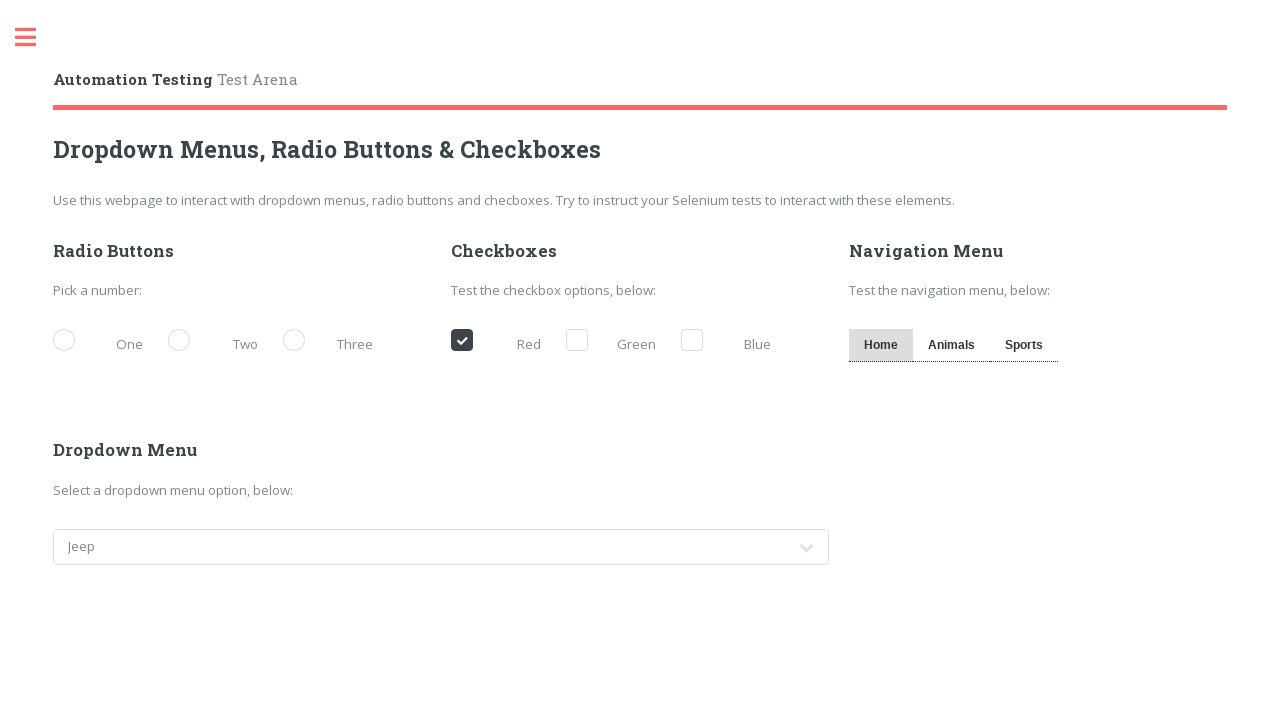